Tests deleting a completed todo task from the completed filter view

Starting URL: https://todomvc4tasj.herokuapp.com/

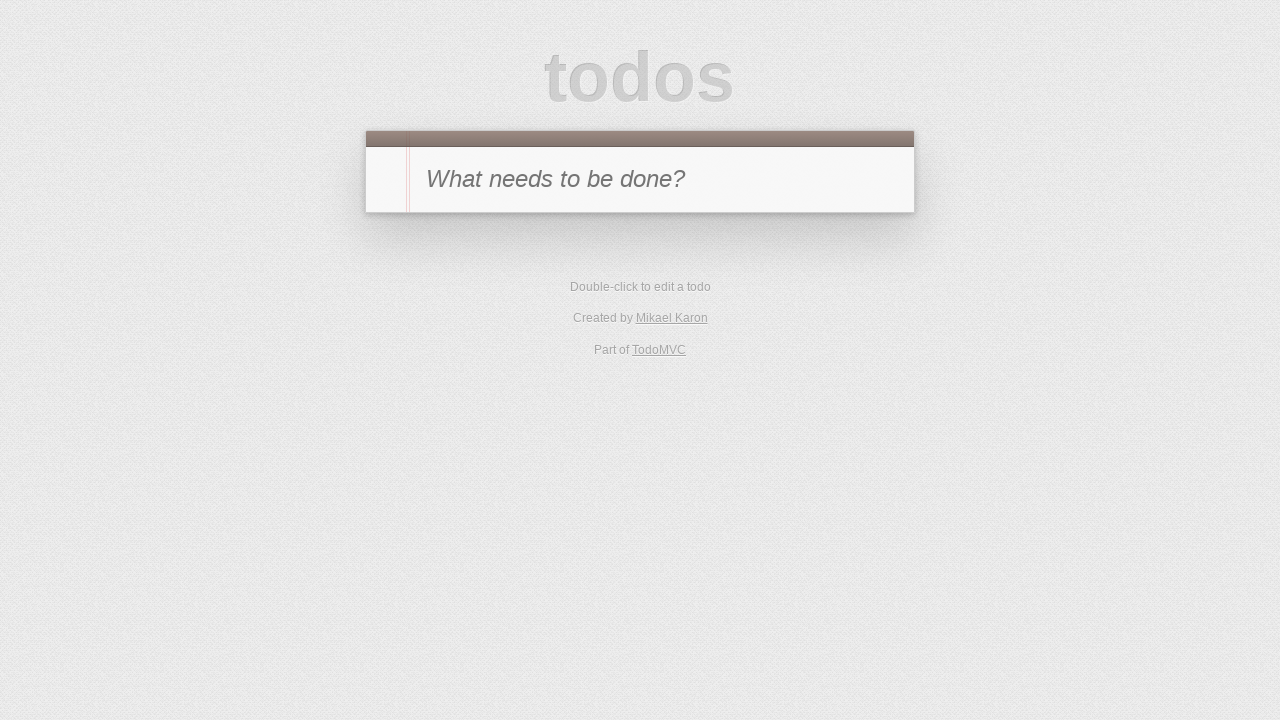

Filled new todo field with '1' on #new-todo
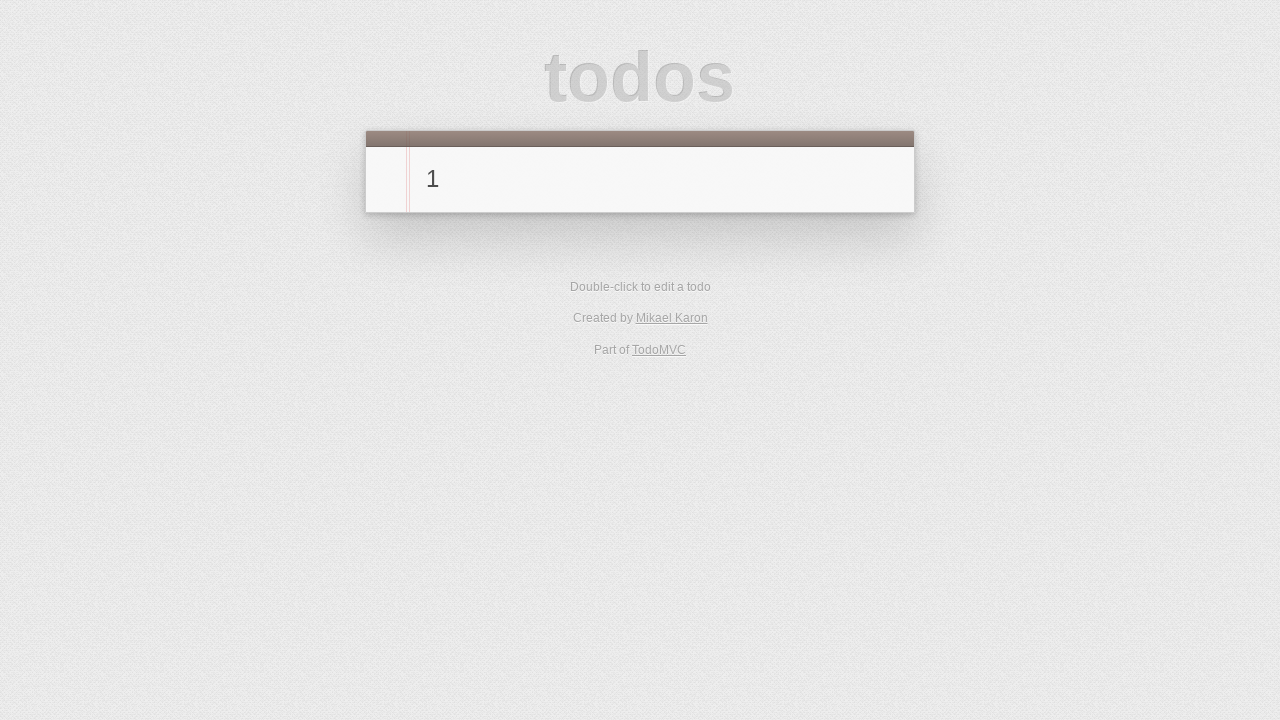

Pressed Enter to add first todo task on #new-todo
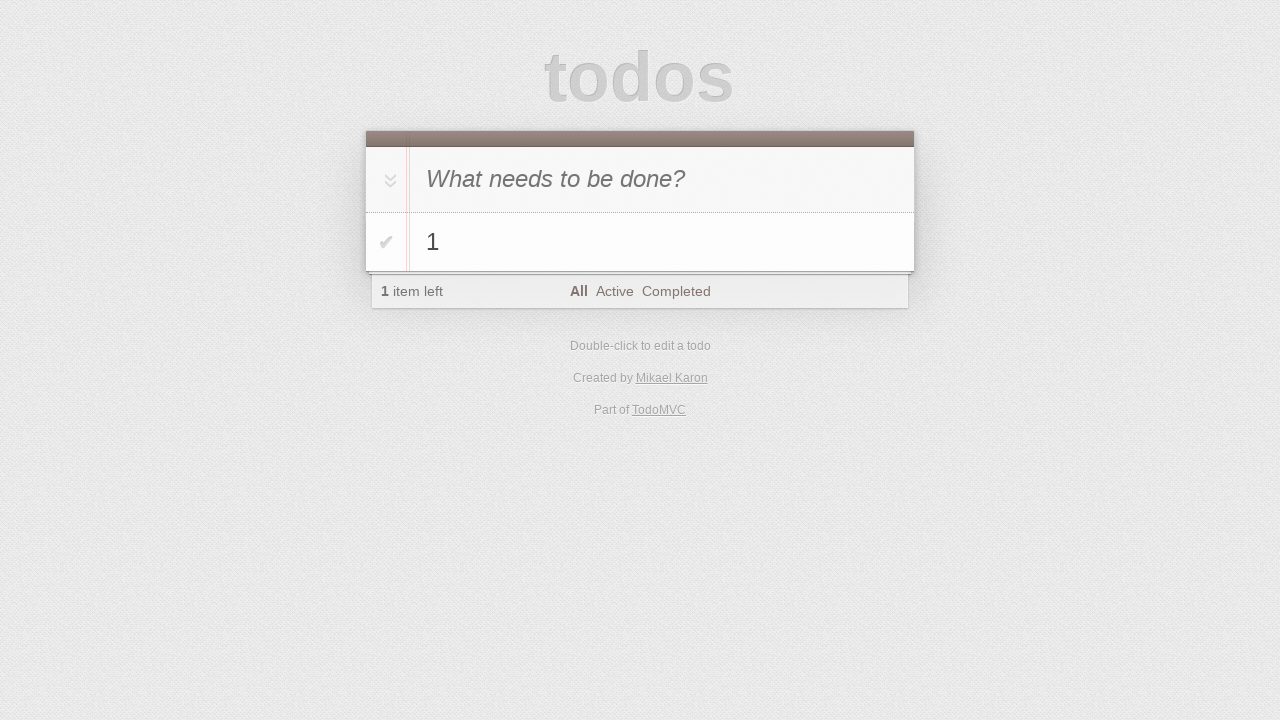

Filled new todo field with '2' on #new-todo
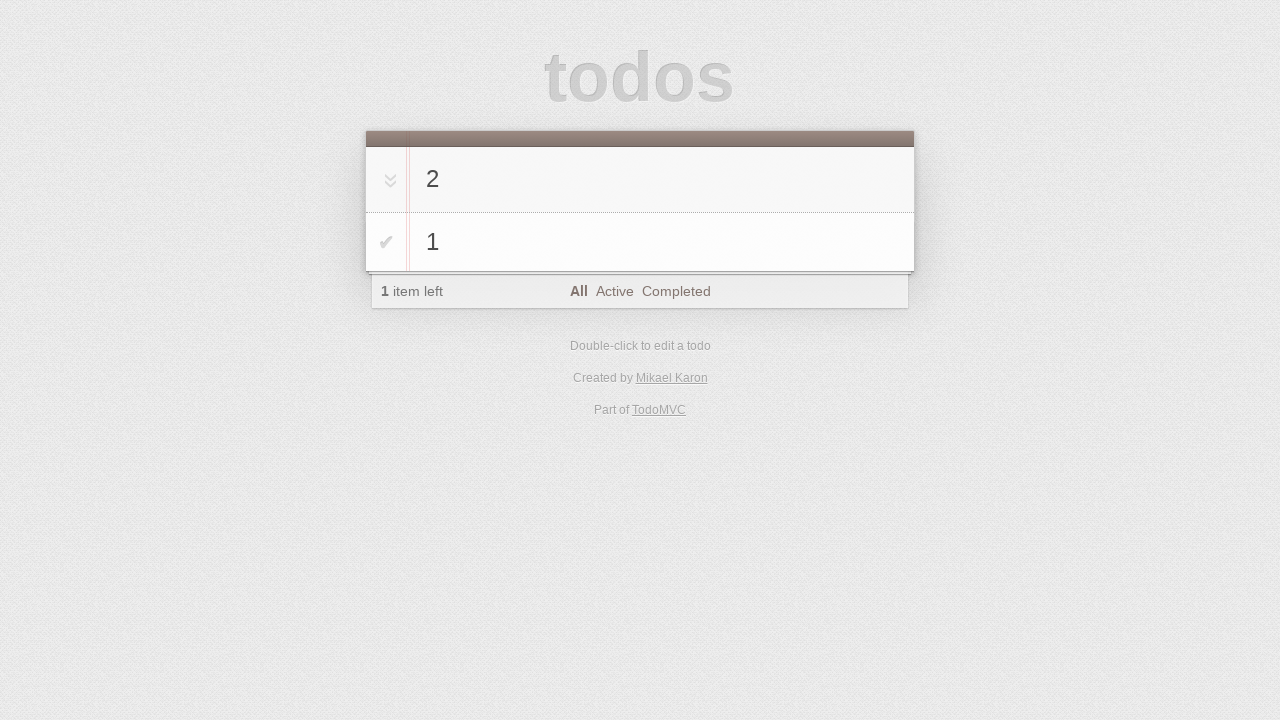

Pressed Enter to add second todo task on #new-todo
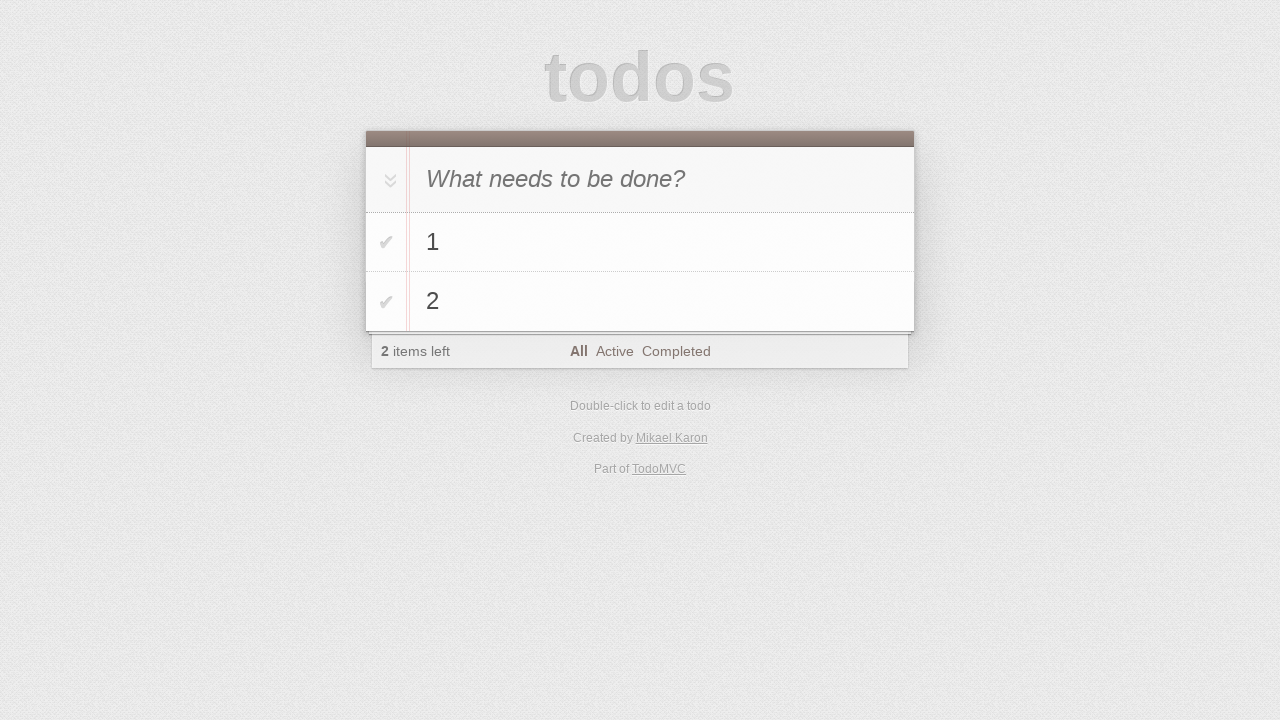

Clicked toggle-all button to mark all tasks as completed at (388, 180) on #toggle-all
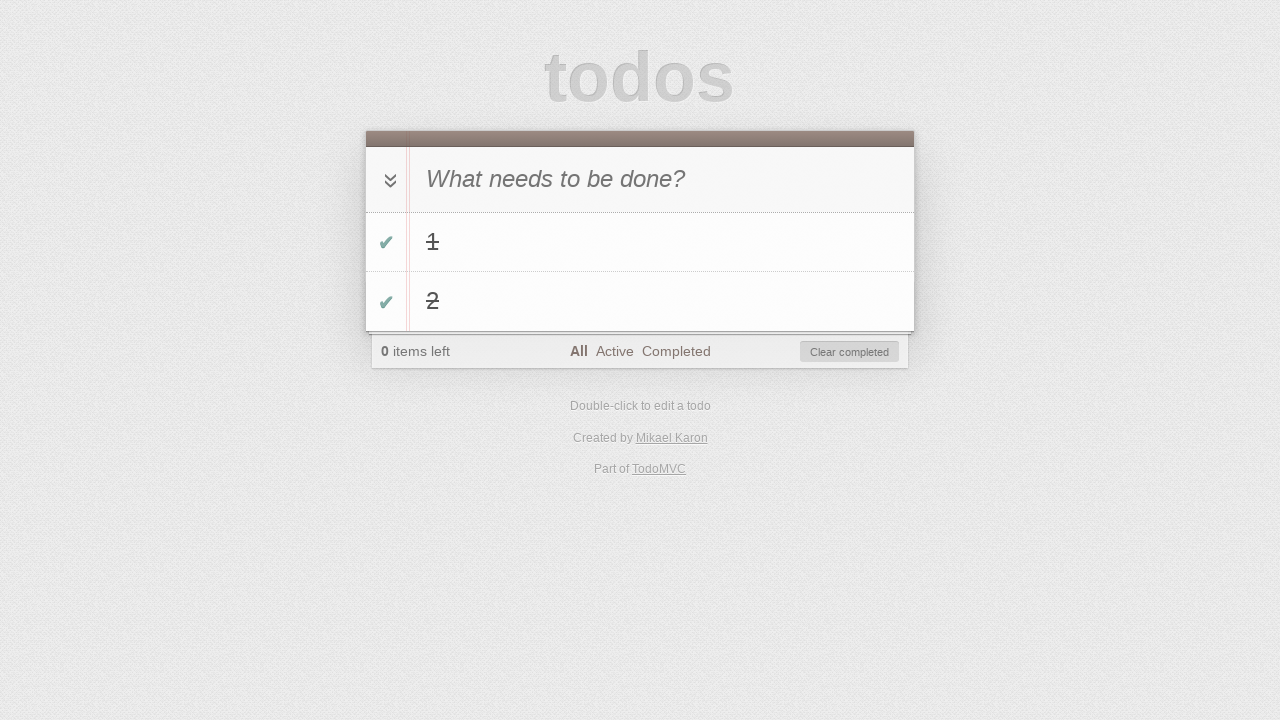

Clicked Completed filter to view only completed tasks at (676, 351) on a:has-text('Completed')
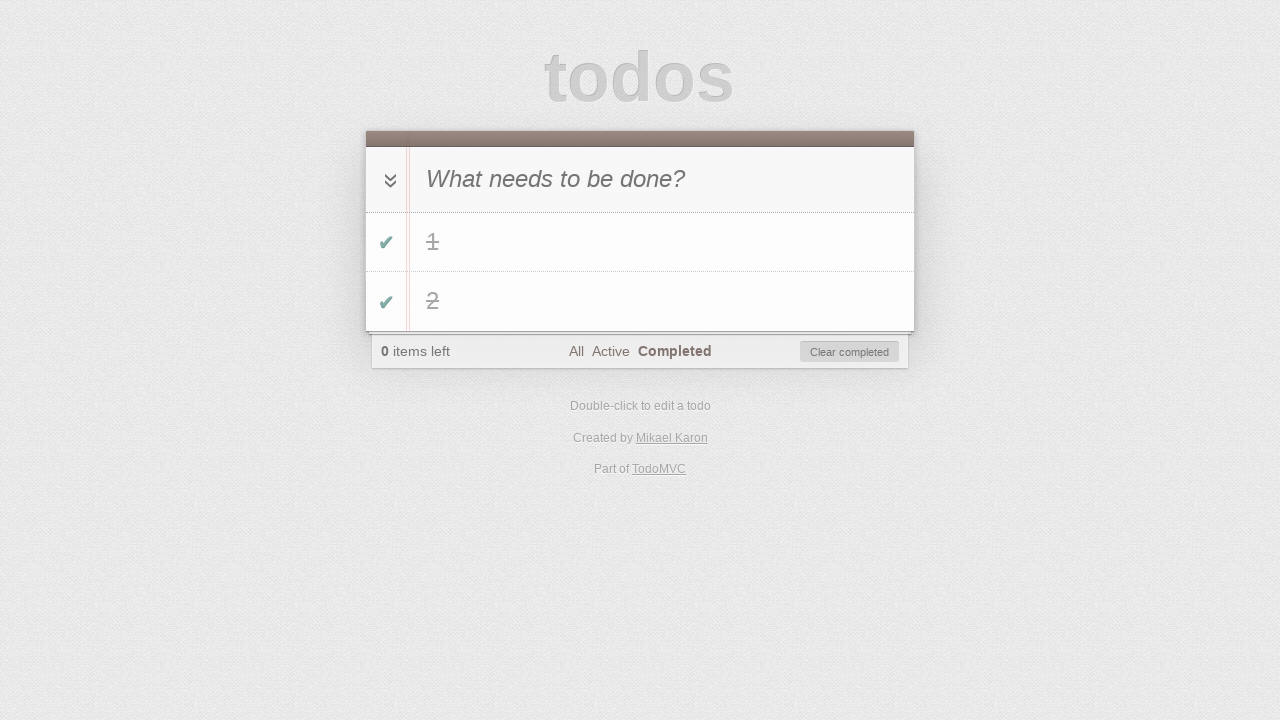

Hovered over first task to show delete button at (640, 242) on li:has-text('1')
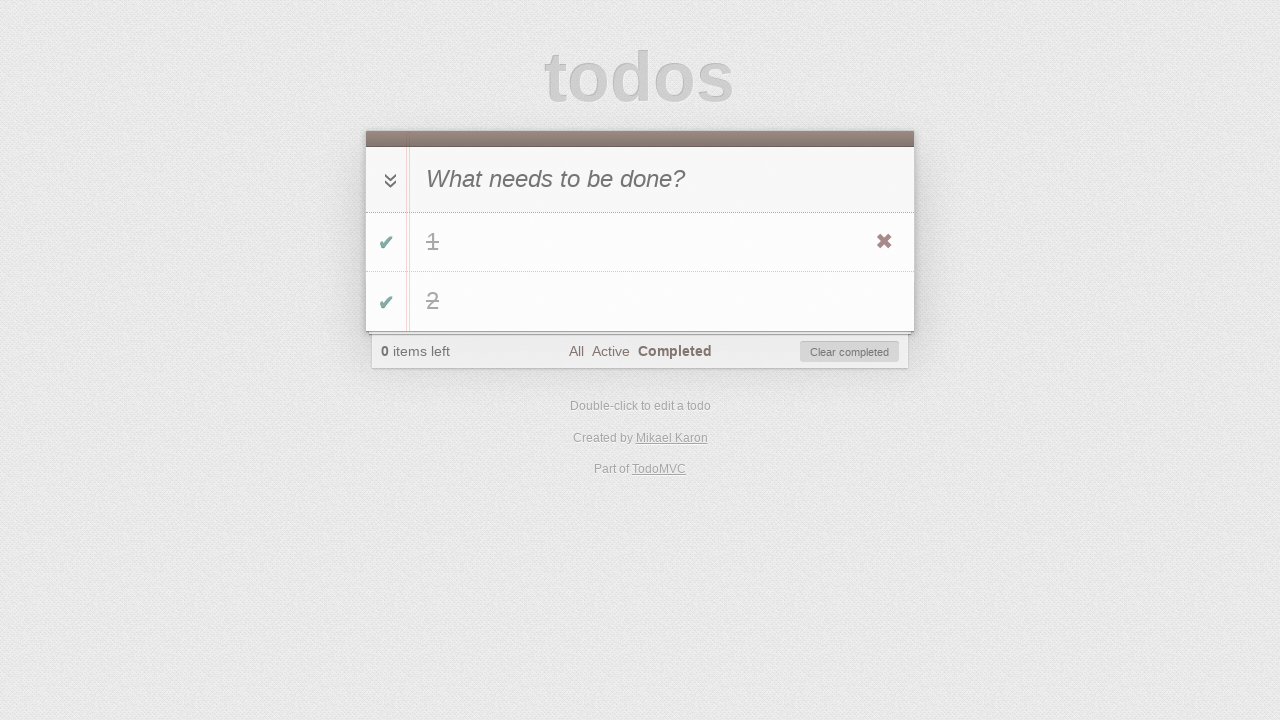

Clicked delete button to remove first completed task at (884, 242) on li:has-text('1') .destroy
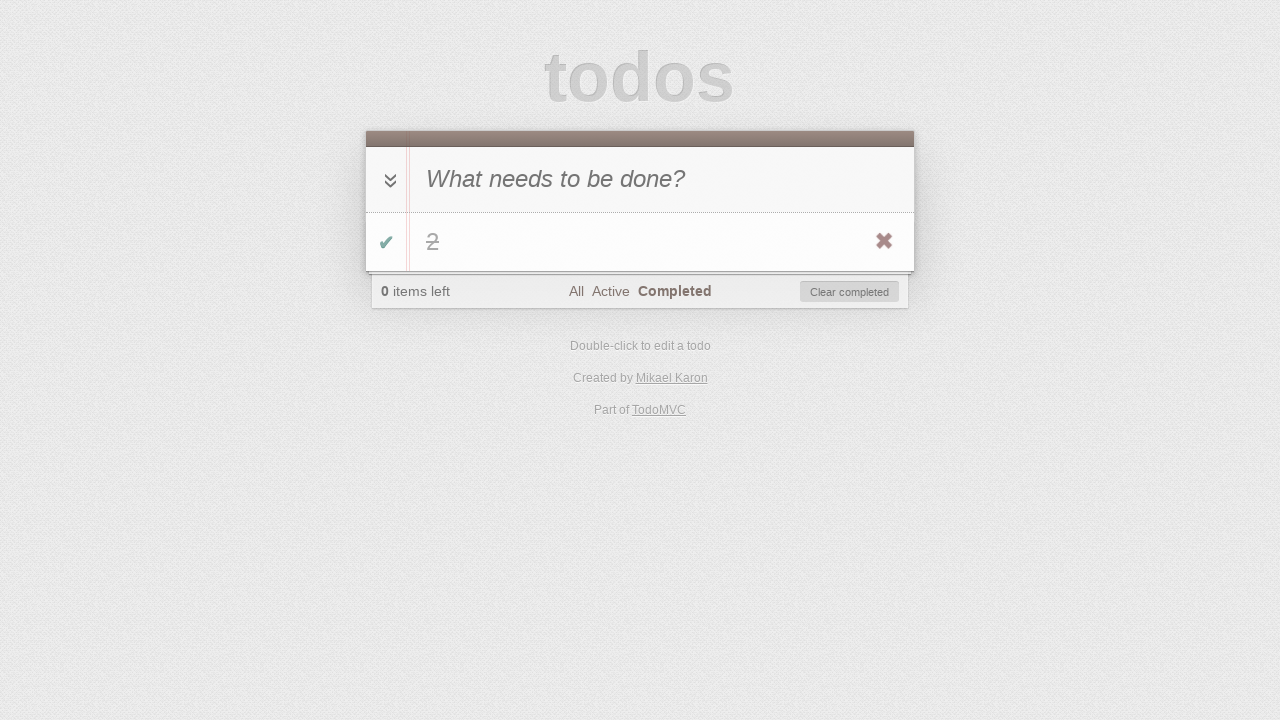

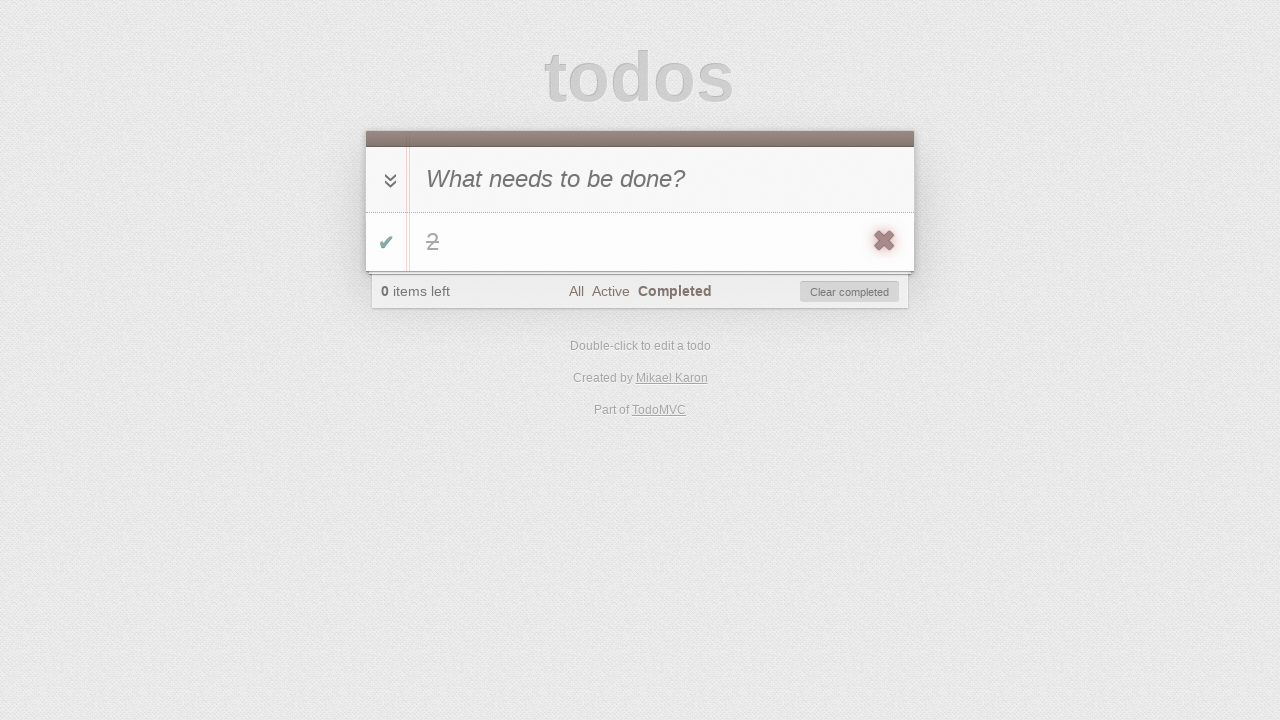